Tests modal dialog by opening it and clicking the close button

Starting URL: https://formy-project.herokuapp.com/modal

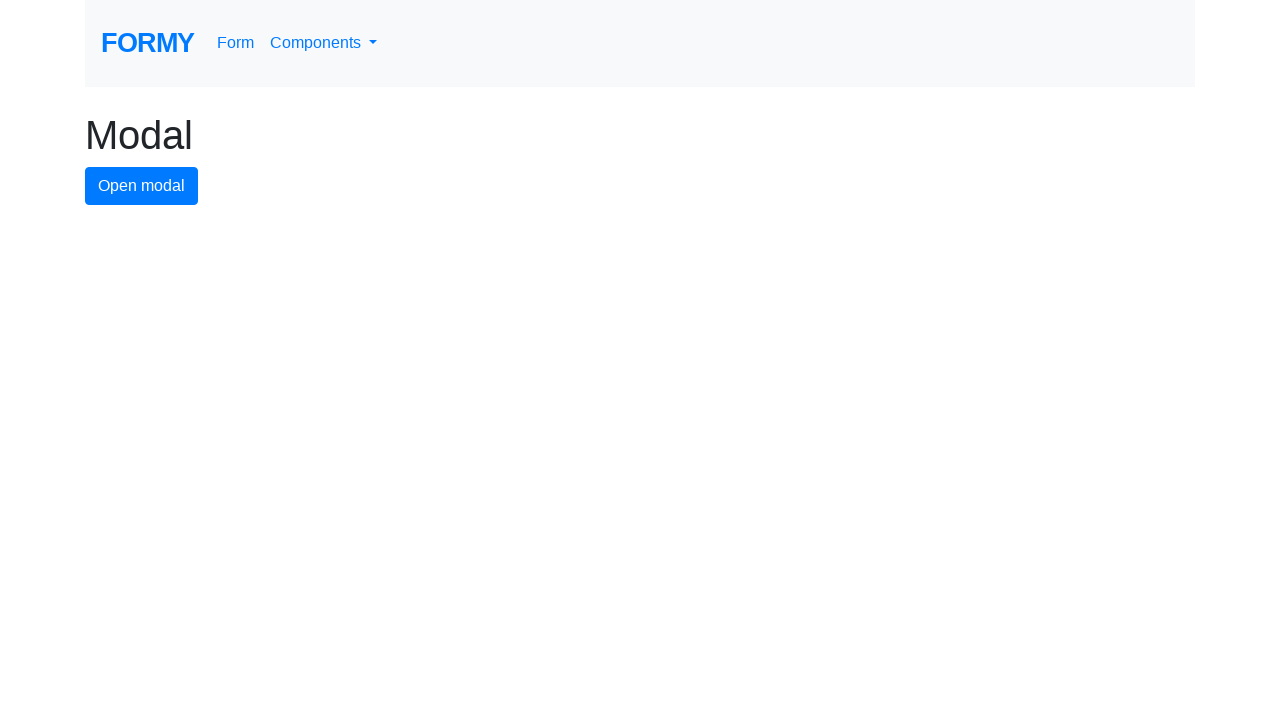

Clicked modal button to open dialog at (142, 186) on #modal-button
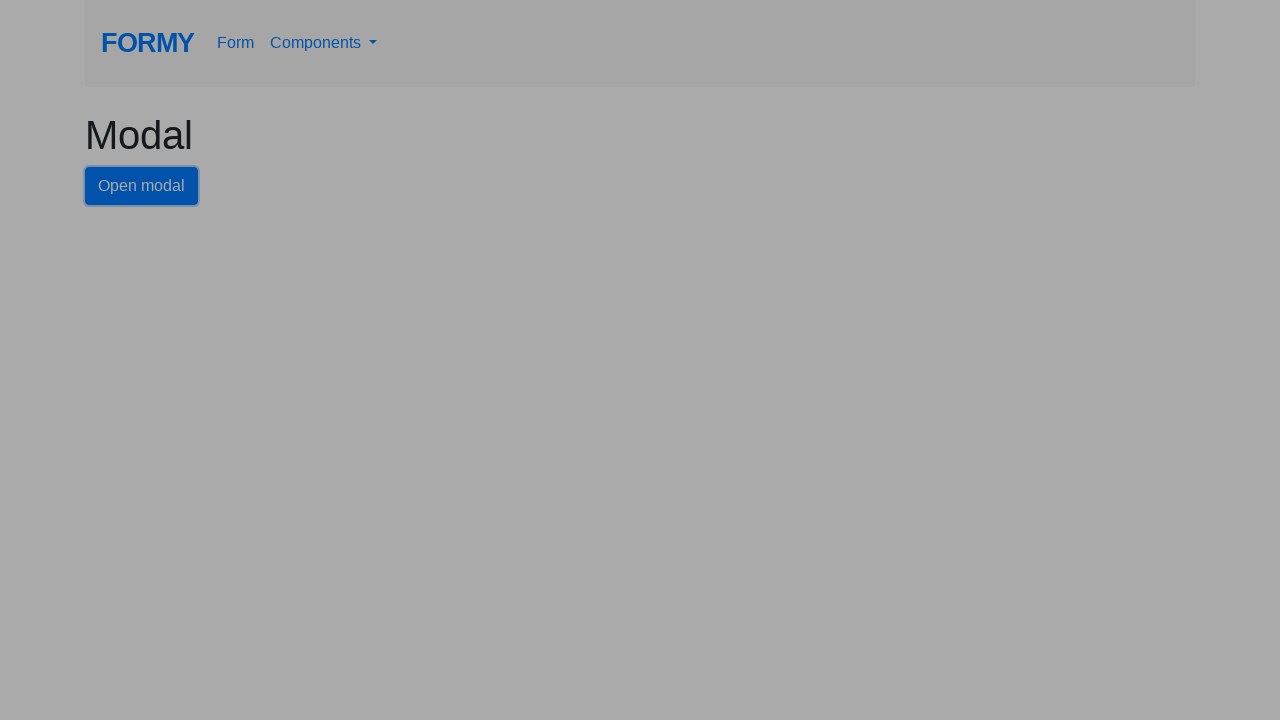

Clicked close button to dismiss modal dialog at (782, 184) on #close-button
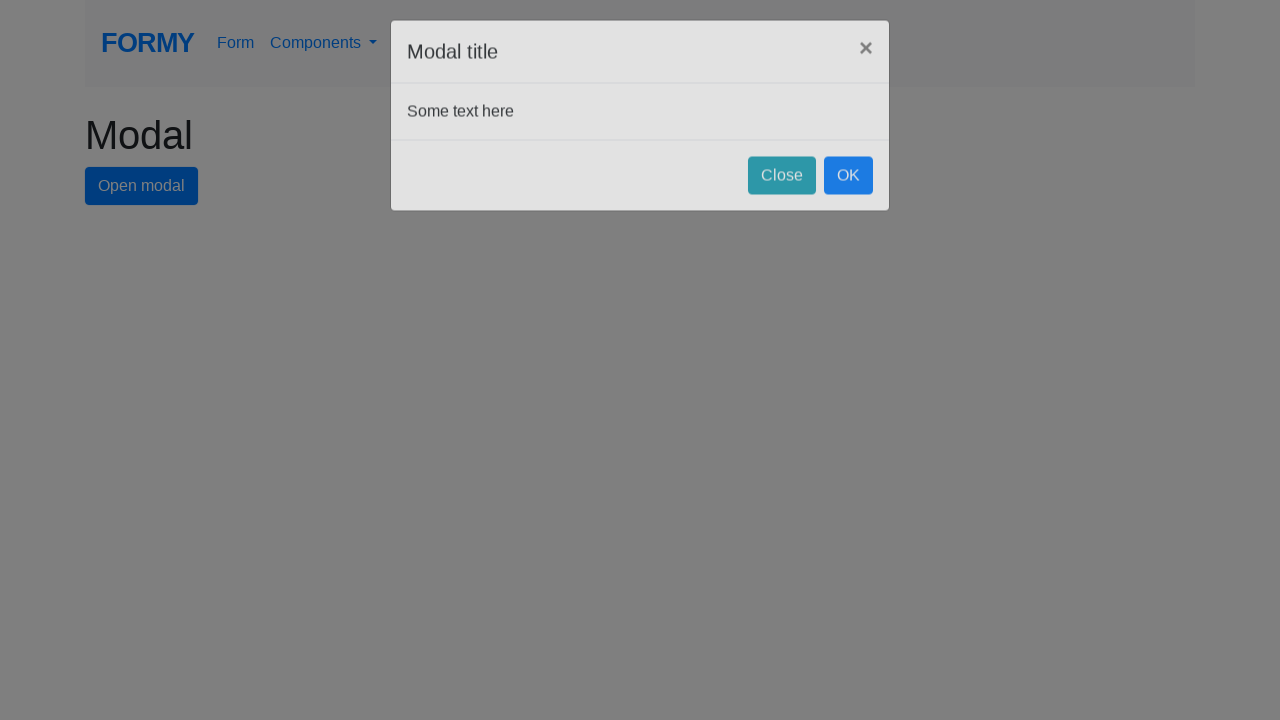

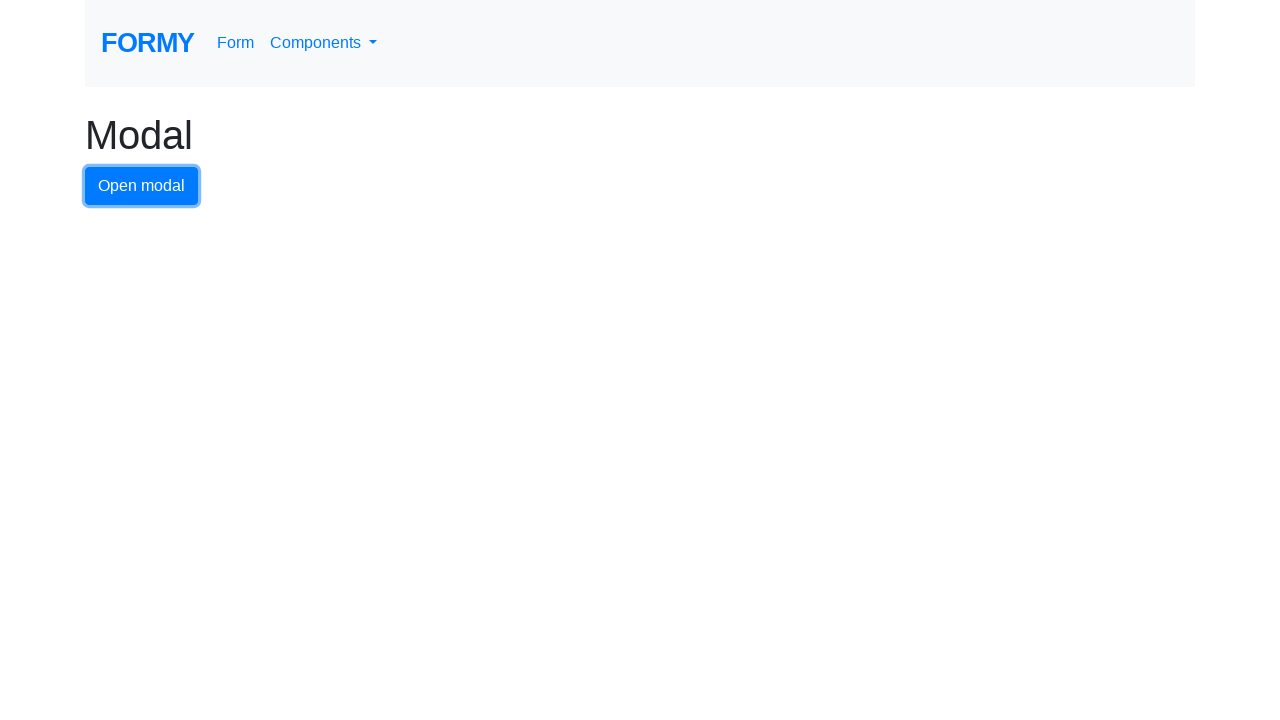